Tests the SVG download button by clicking it and verifying a file download is initiated

Starting URL: https://openchecklist.github.io/

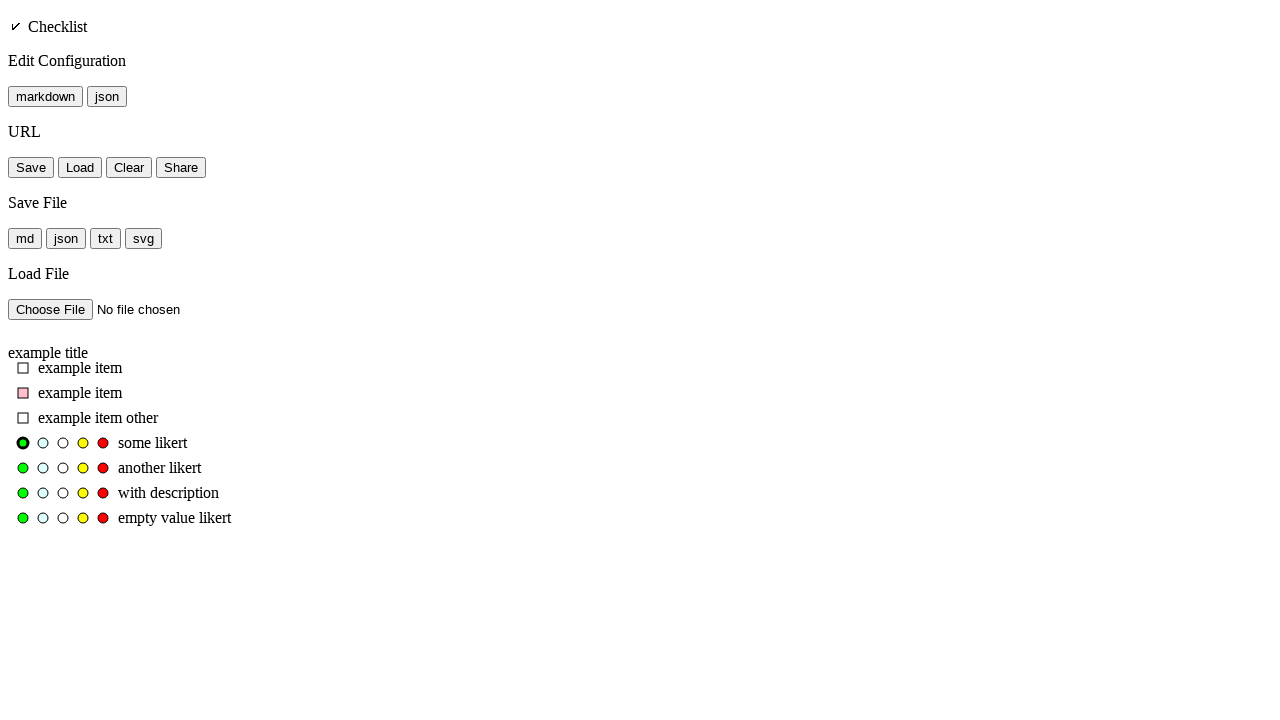

Clicked SVG download button and initiated file download at (144, 238) on #button_save_file_svg
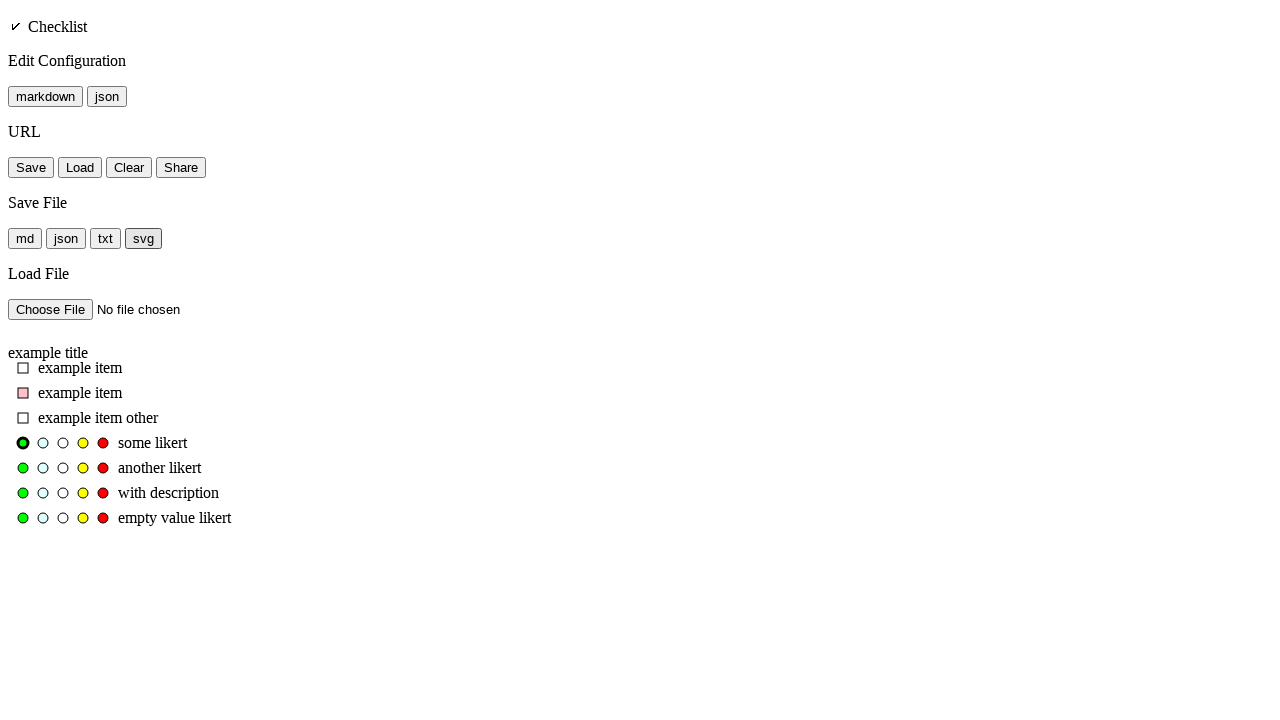

Download completed and file object retrieved
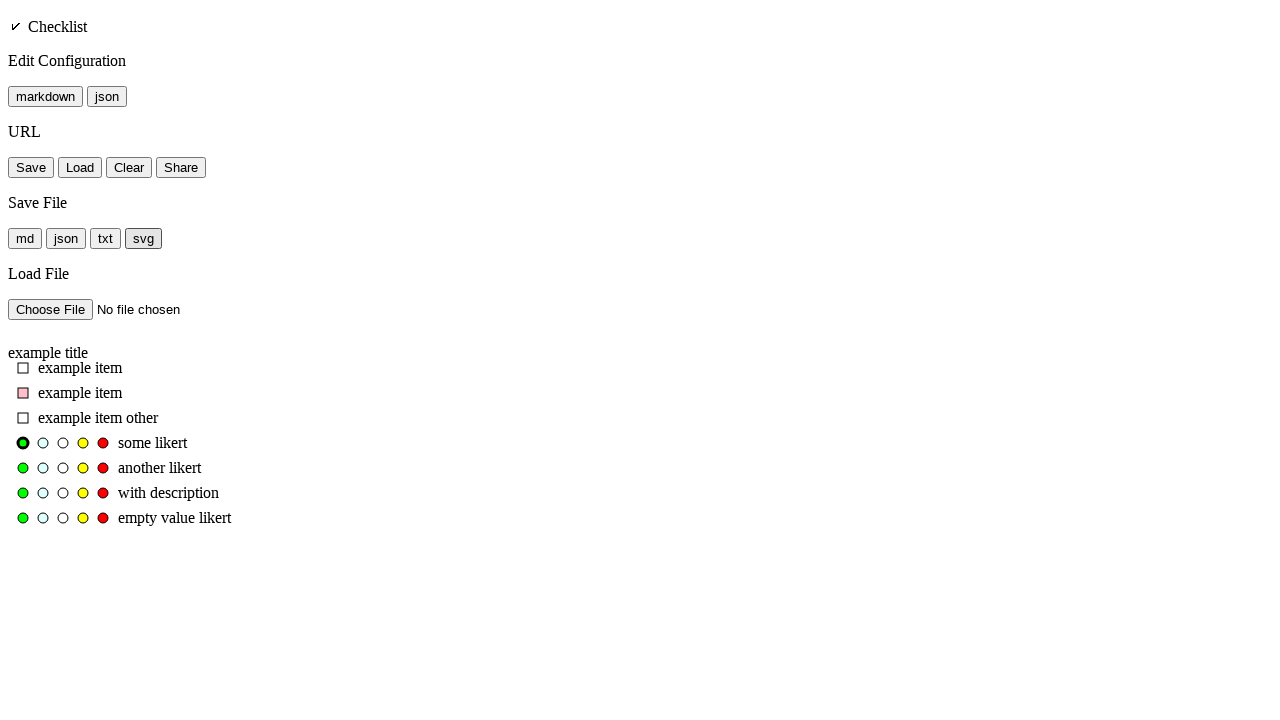

Verified that download has a suggested filename
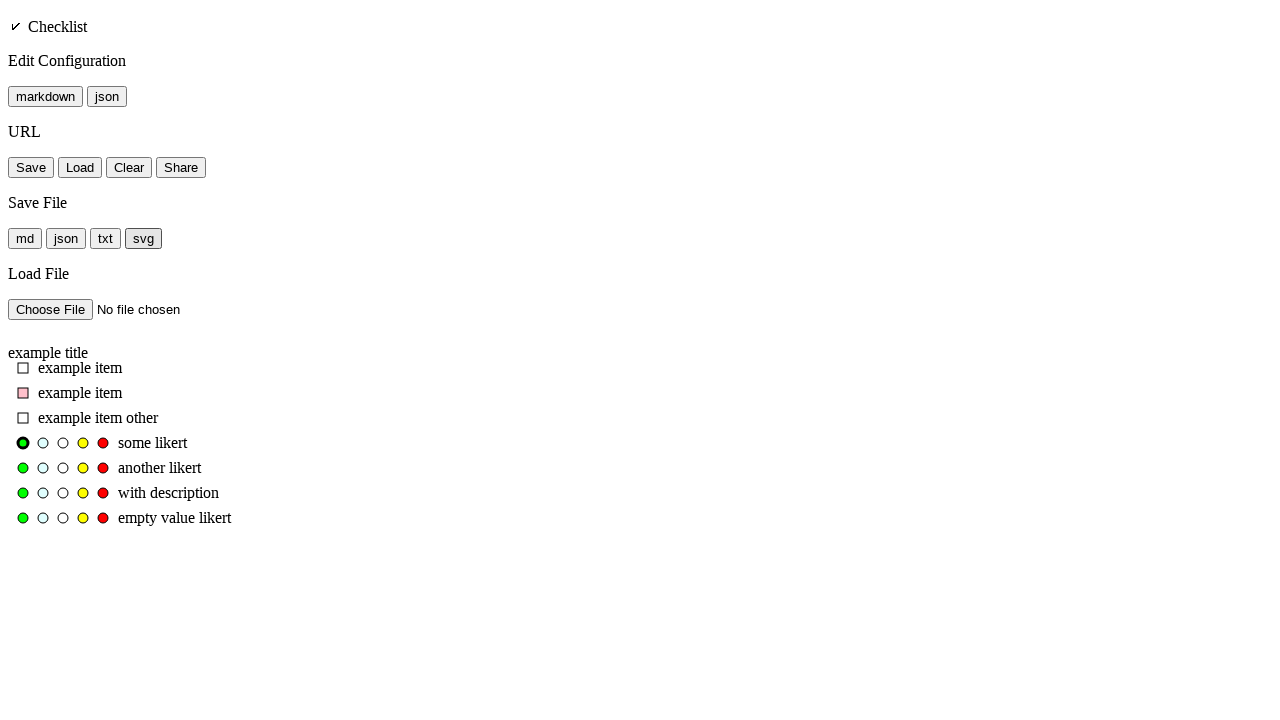

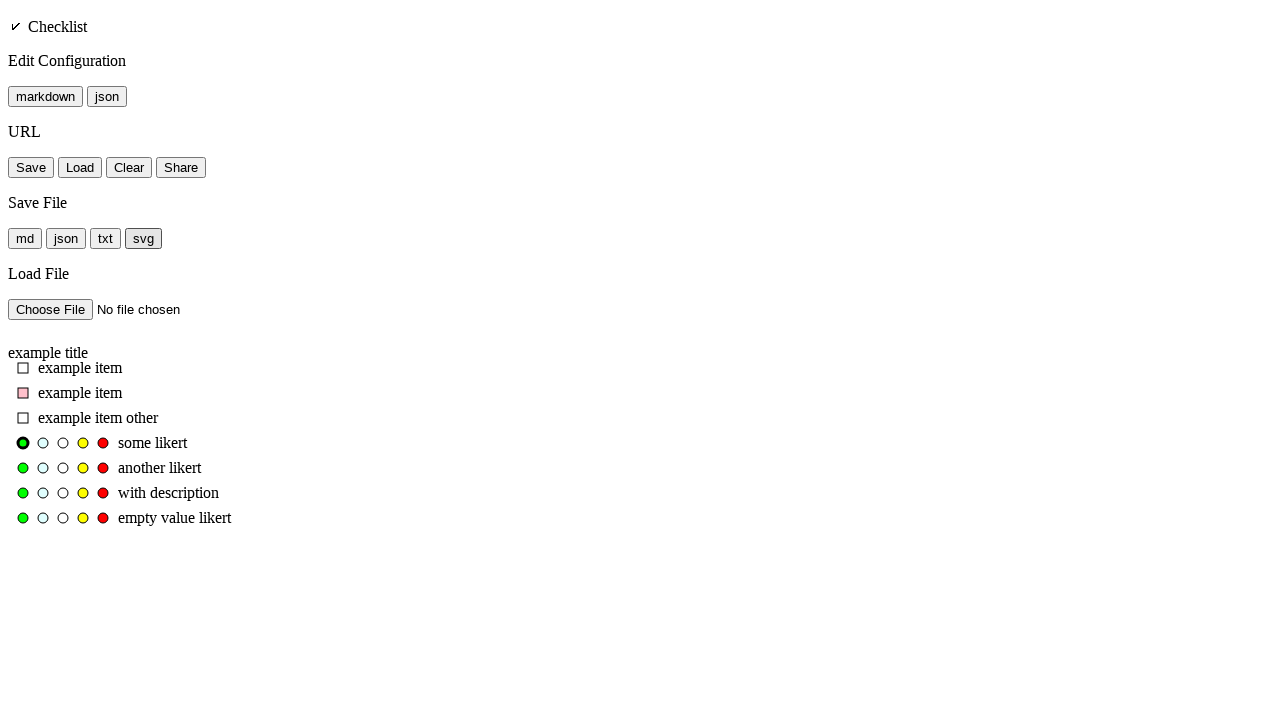